Tests a forgot password form by attempting login with invalid credentials, then navigating to forgot password page and filling in the reset form with name, email and phone number.

Starting URL: https://rahulshettyacademy.com/locatorspractice/

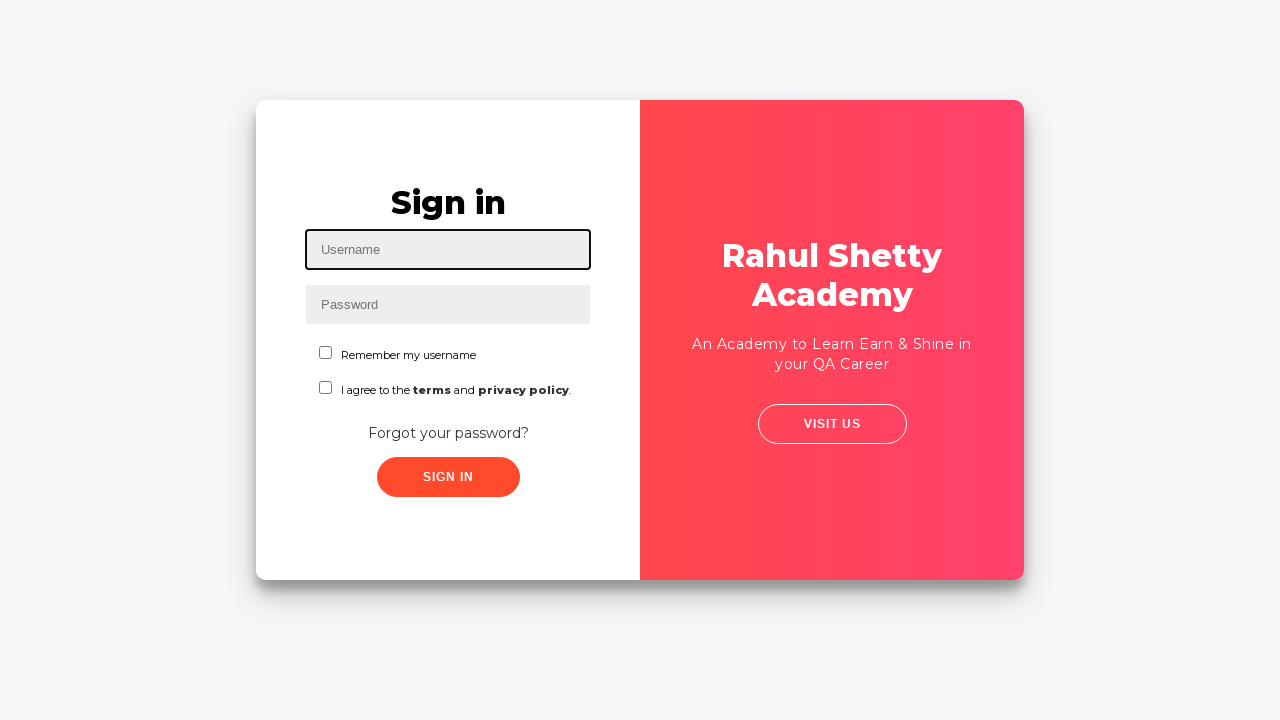

Filled username field with 'qwe' on input#inputUsername
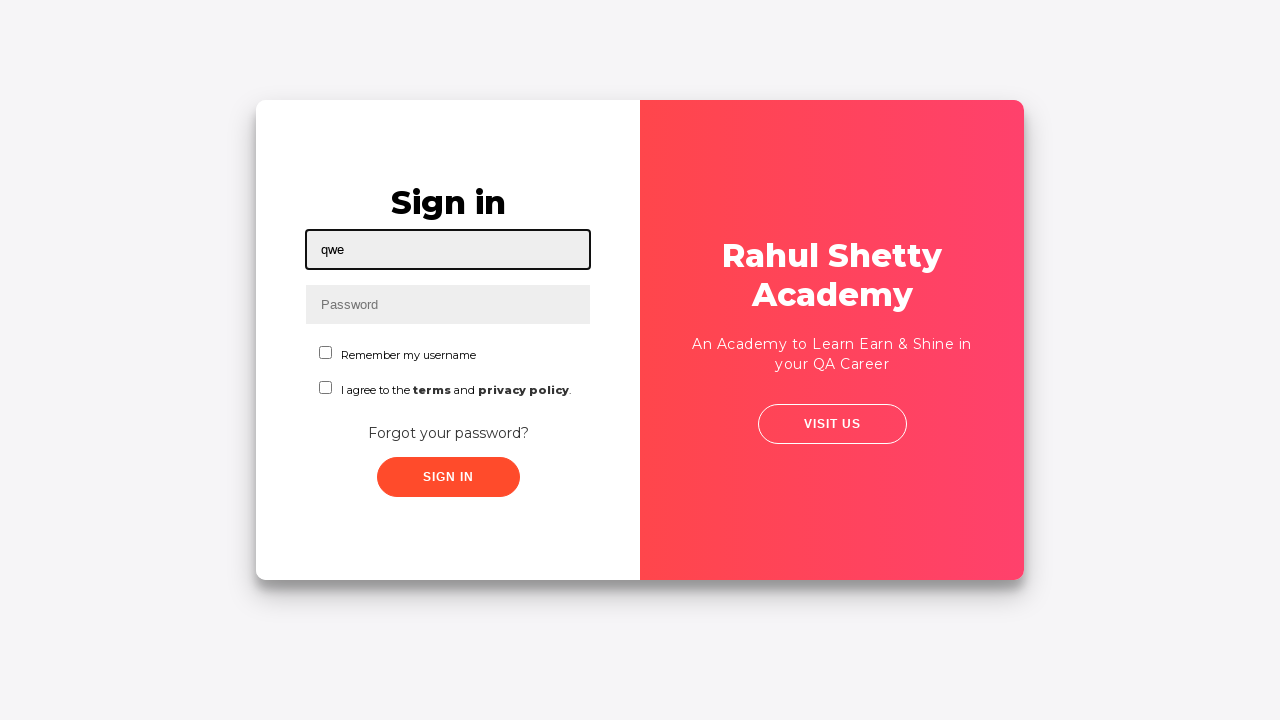

Filled password field with '123' on input[type='password']
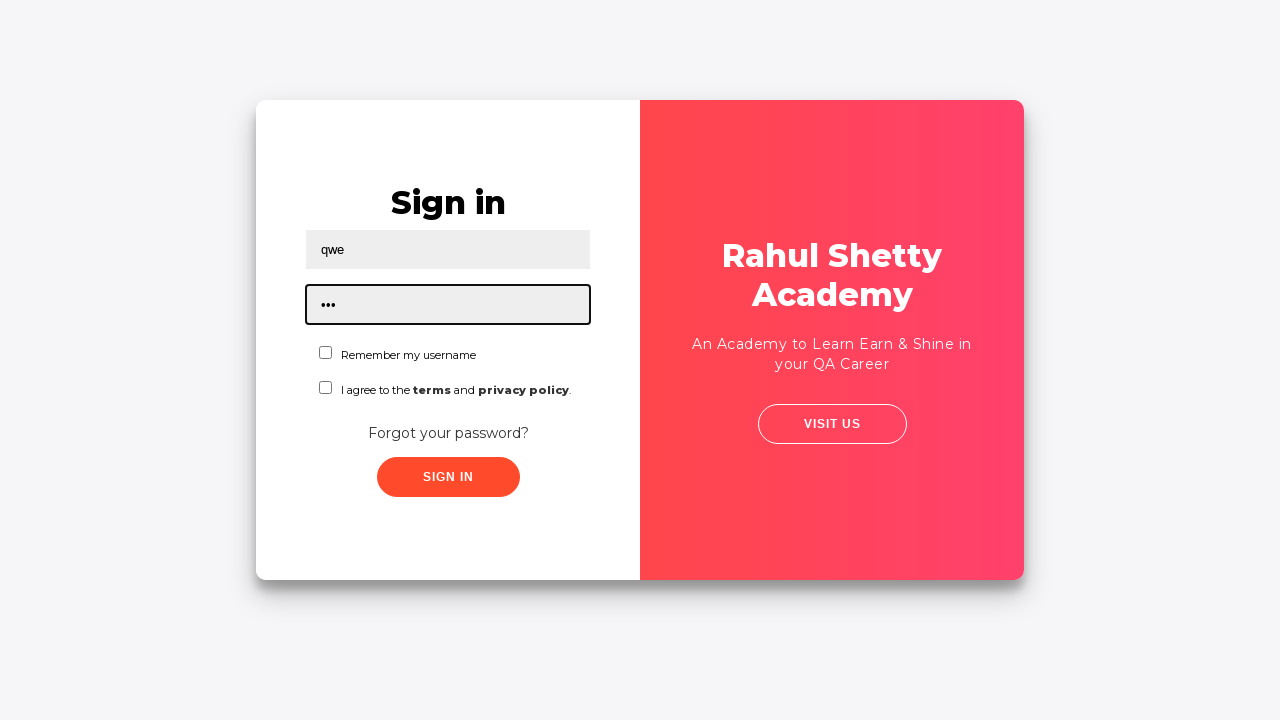

Clicked sign in button at (448, 477) on button.submit.signInBtn
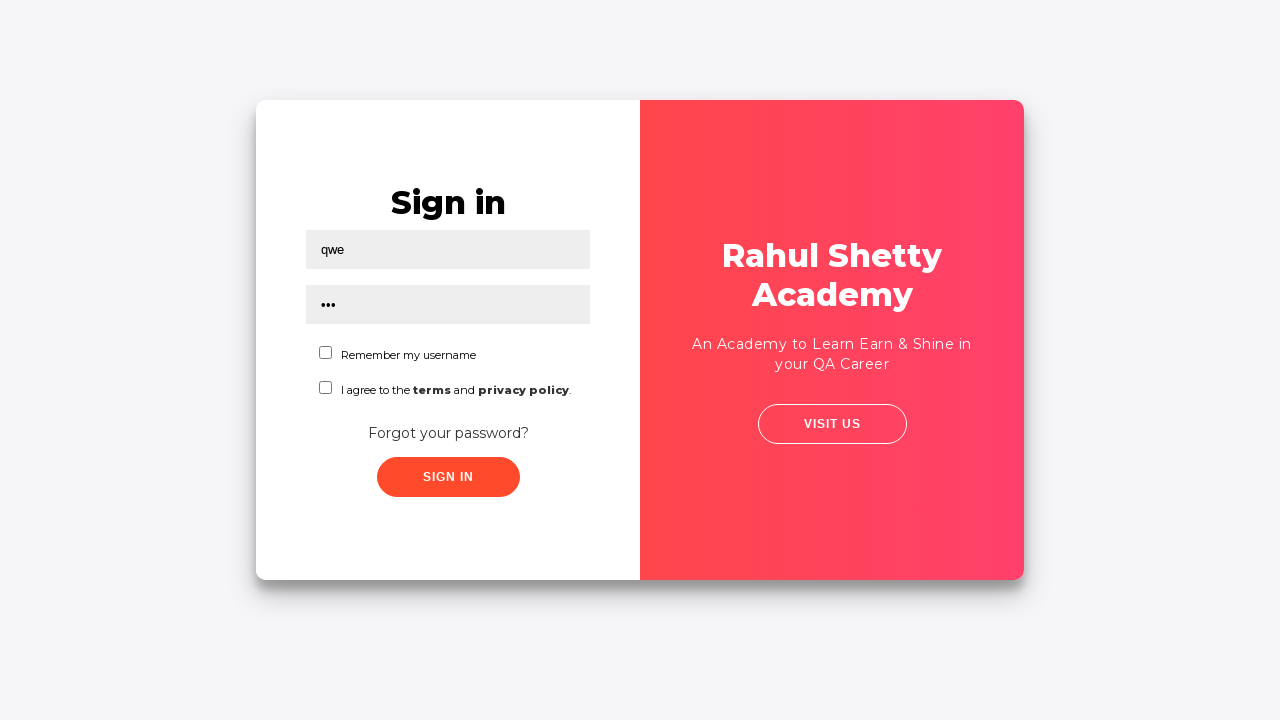

Waited for error message to appear
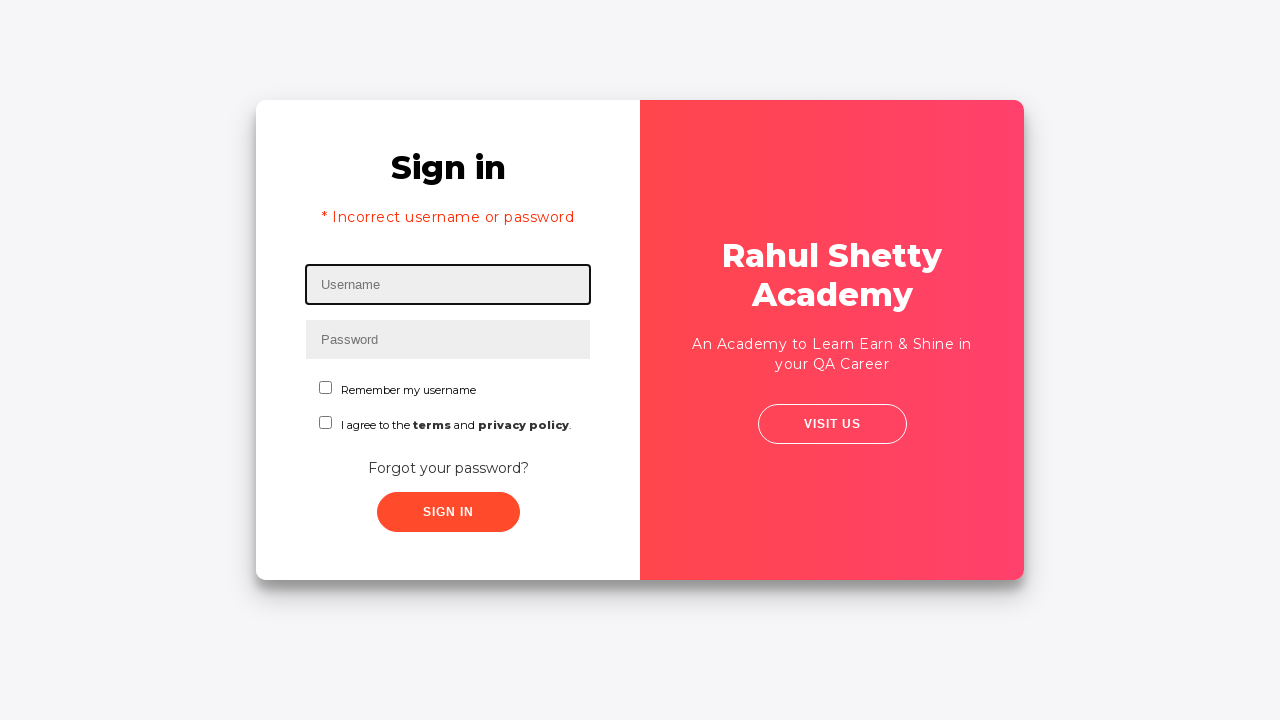

Clicked forgot password link at (448, 468) on div.forgot-pwd-container
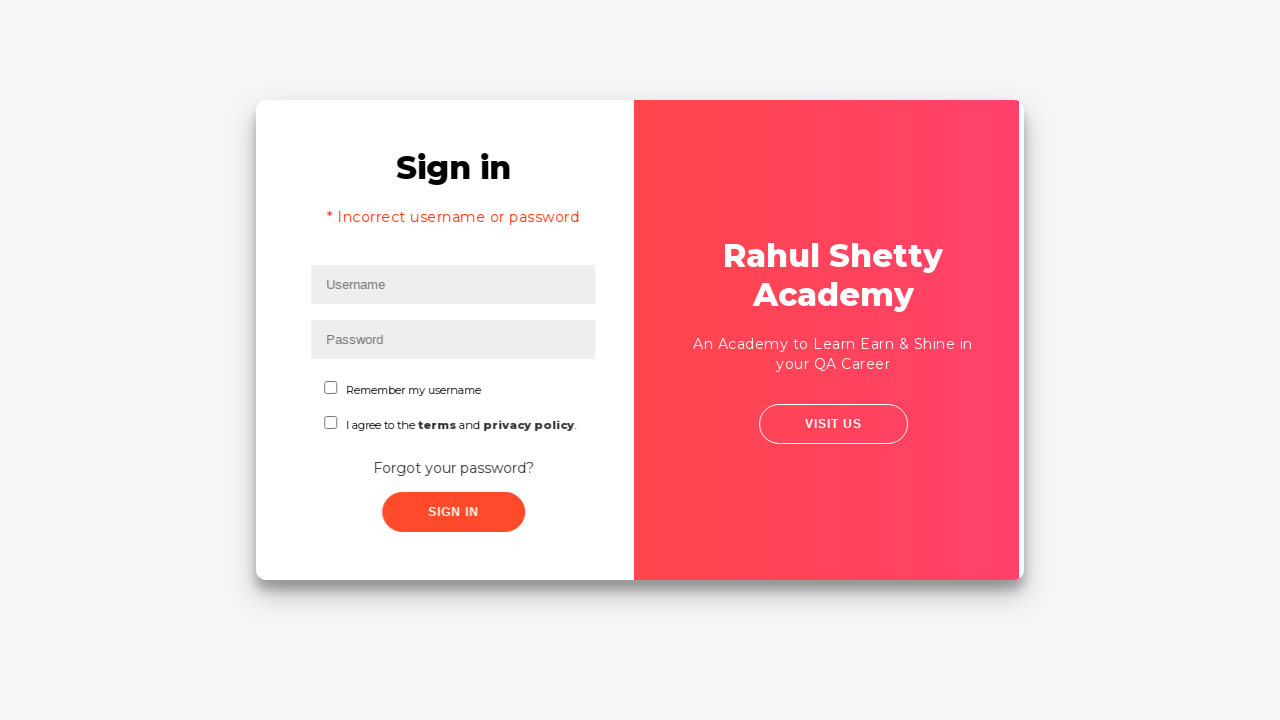

Waited for forgot password form to load
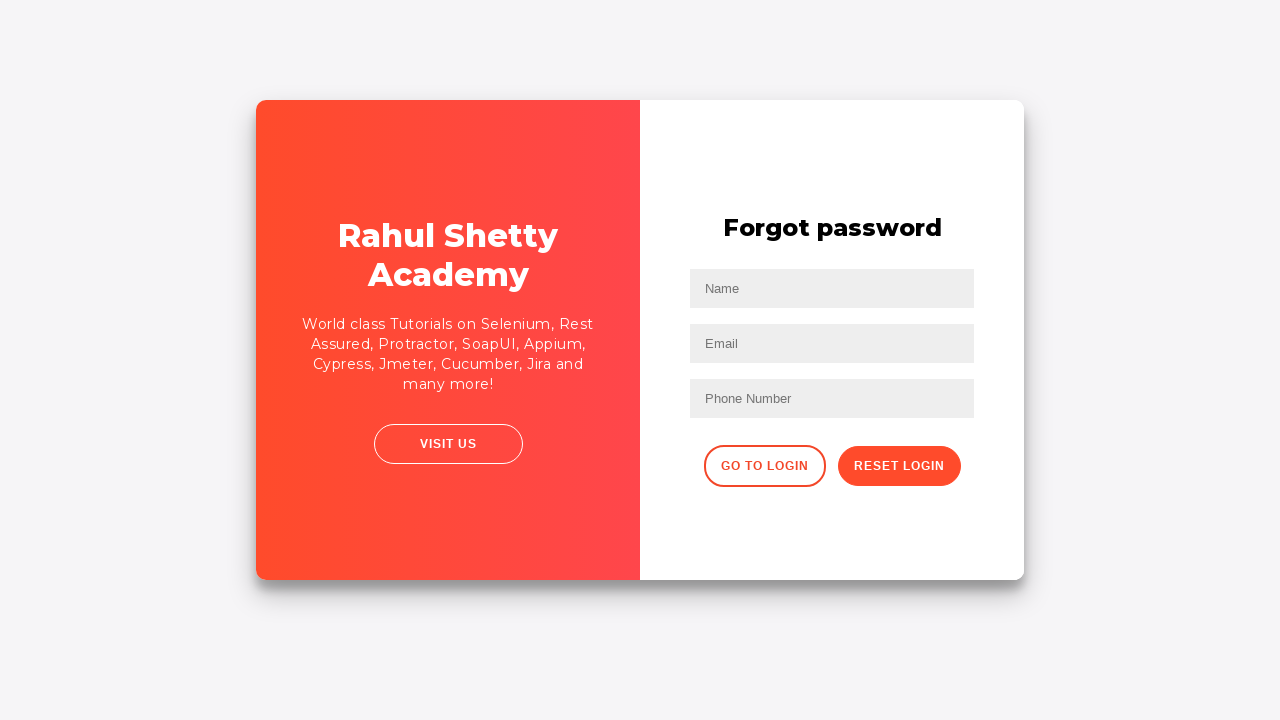

Filled name field with 'abc' using indexed xpath [1] on (//input[@type='text'])[1]
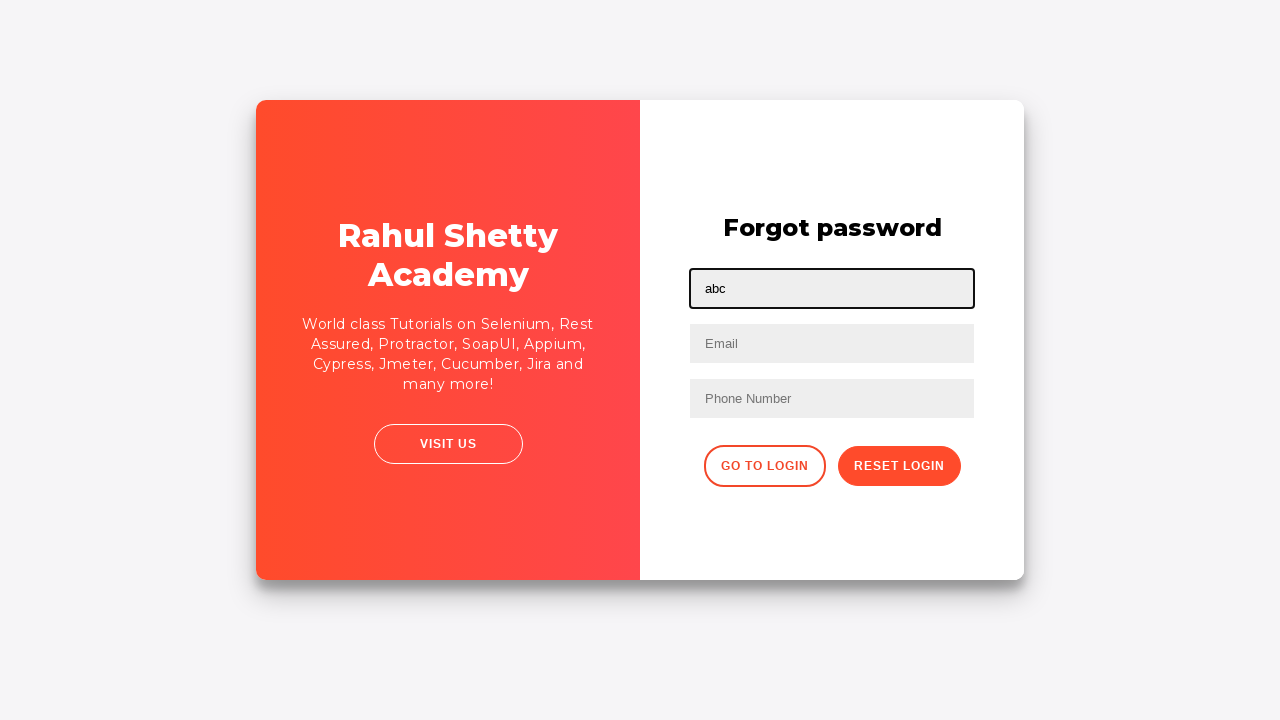

Filled email field with 'abc@gmail.com' using indexed xpath [2] on (//input[@type='text'])[2]
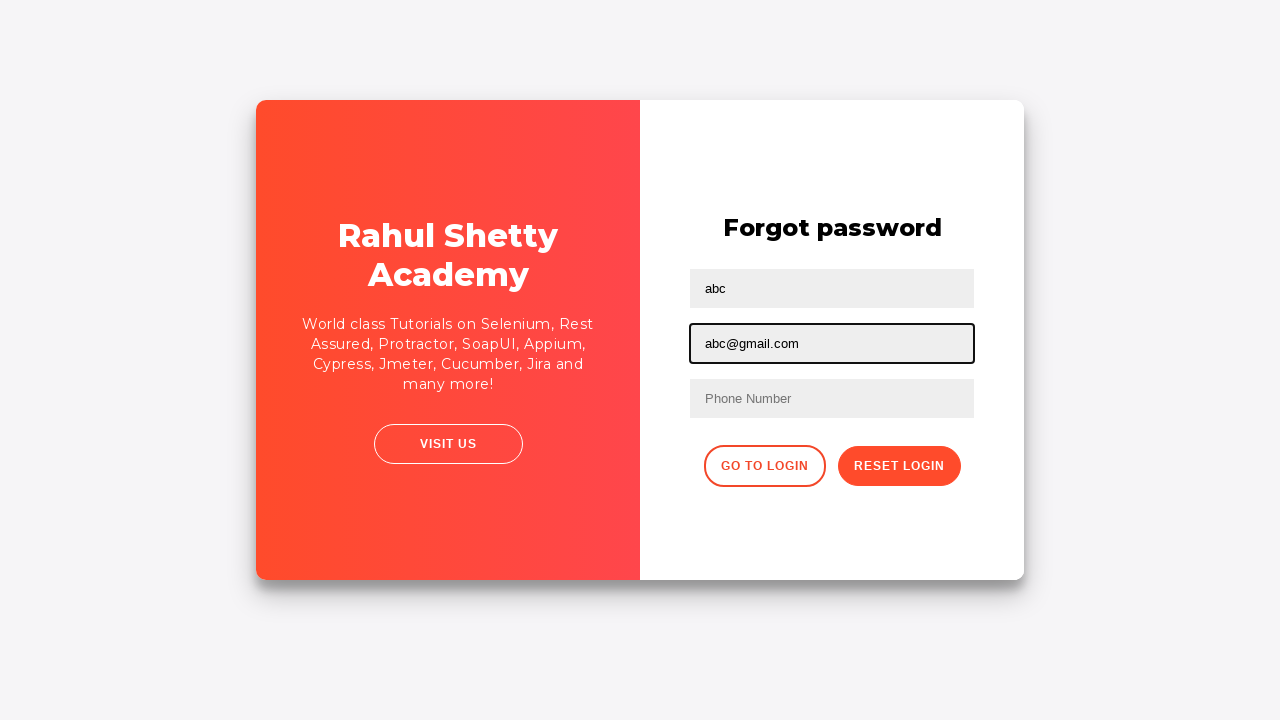

Filled phone number field with '416000' using indexed xpath [3] on (//input[@type='text'])[3]
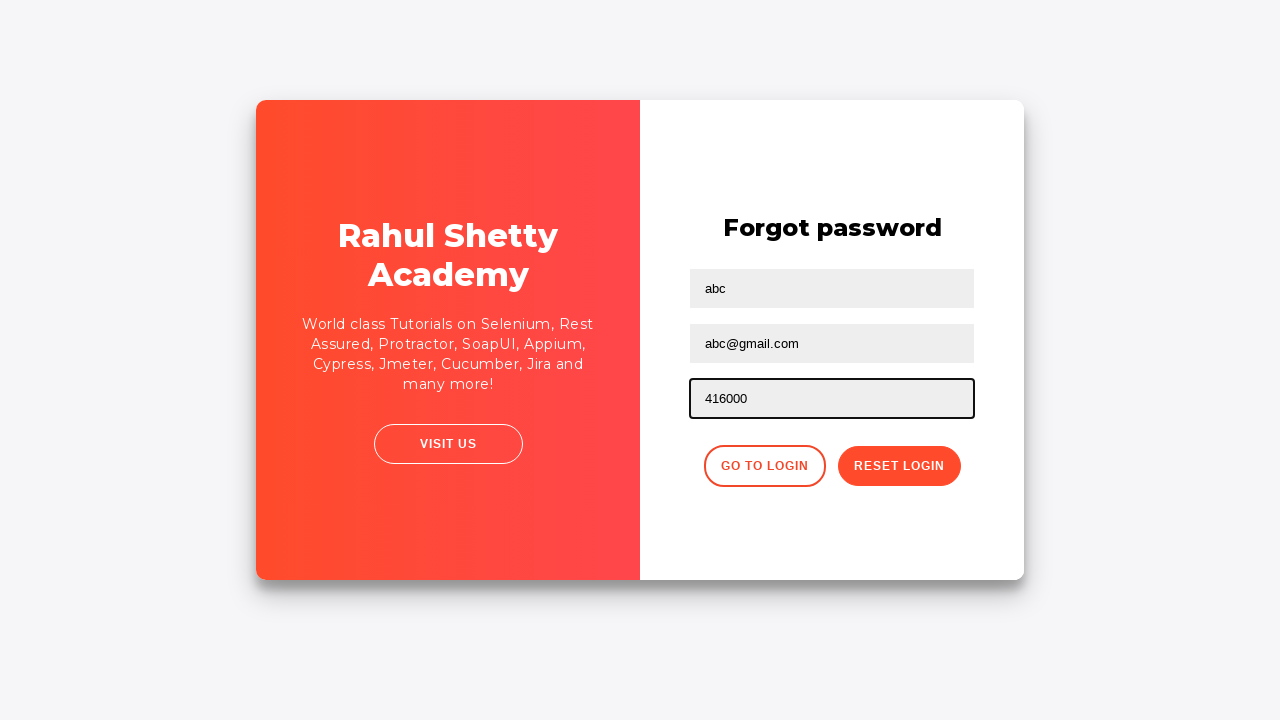

Clicked reset password button at (899, 466) on button.reset-pwd-btn
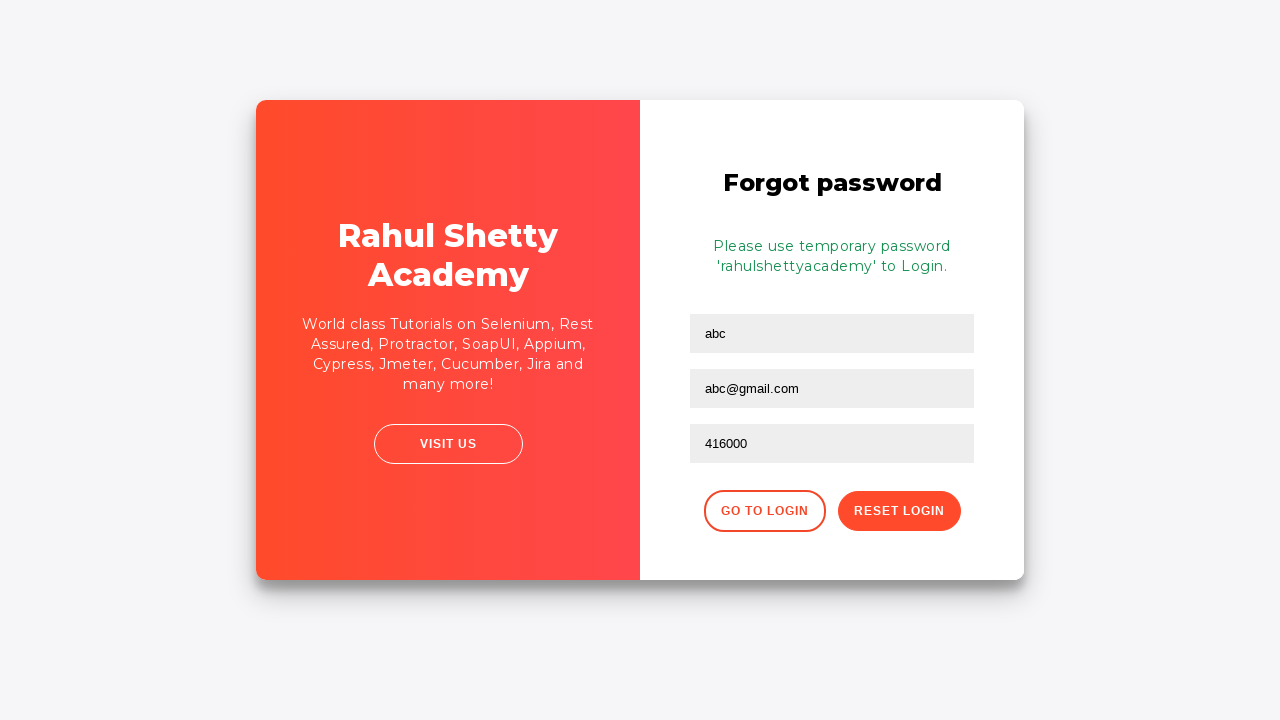

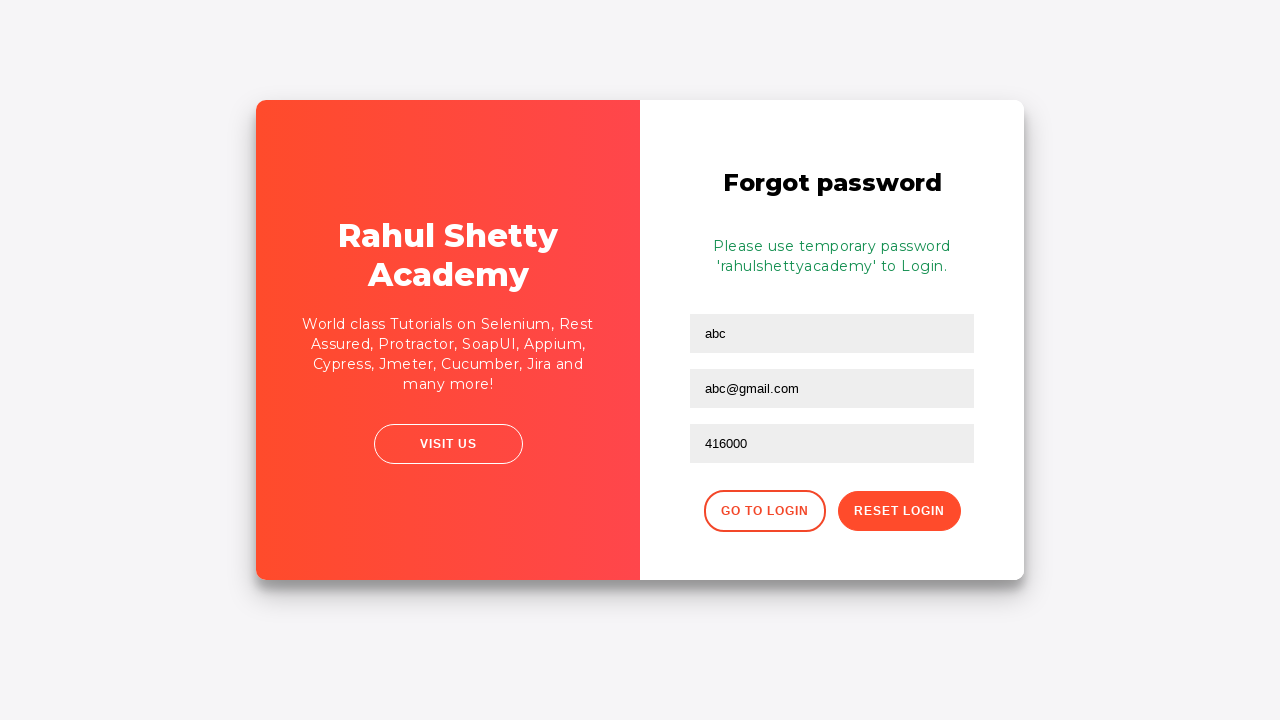